Tests that clicking the Due column header twice sorts the table values in descending order.

Starting URL: http://the-internet.herokuapp.com/tables

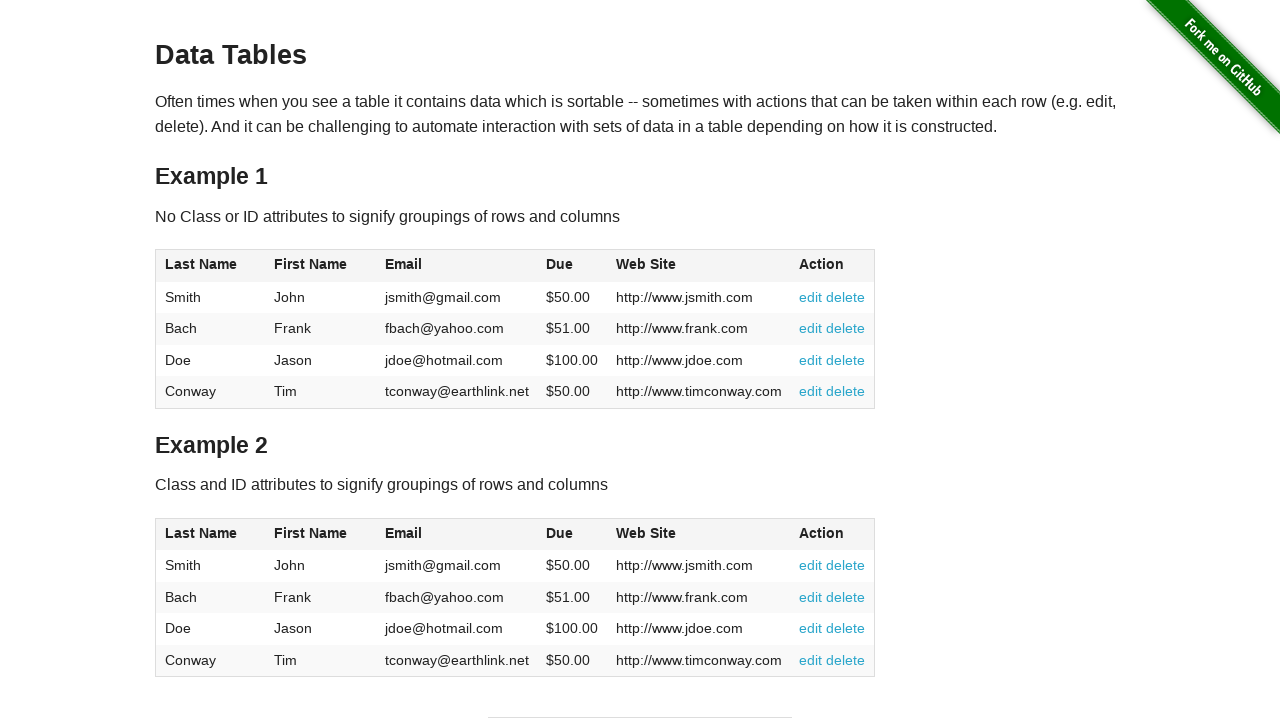

Clicked Due column header for first sort at (572, 266) on #table1 thead tr th:nth-of-type(4)
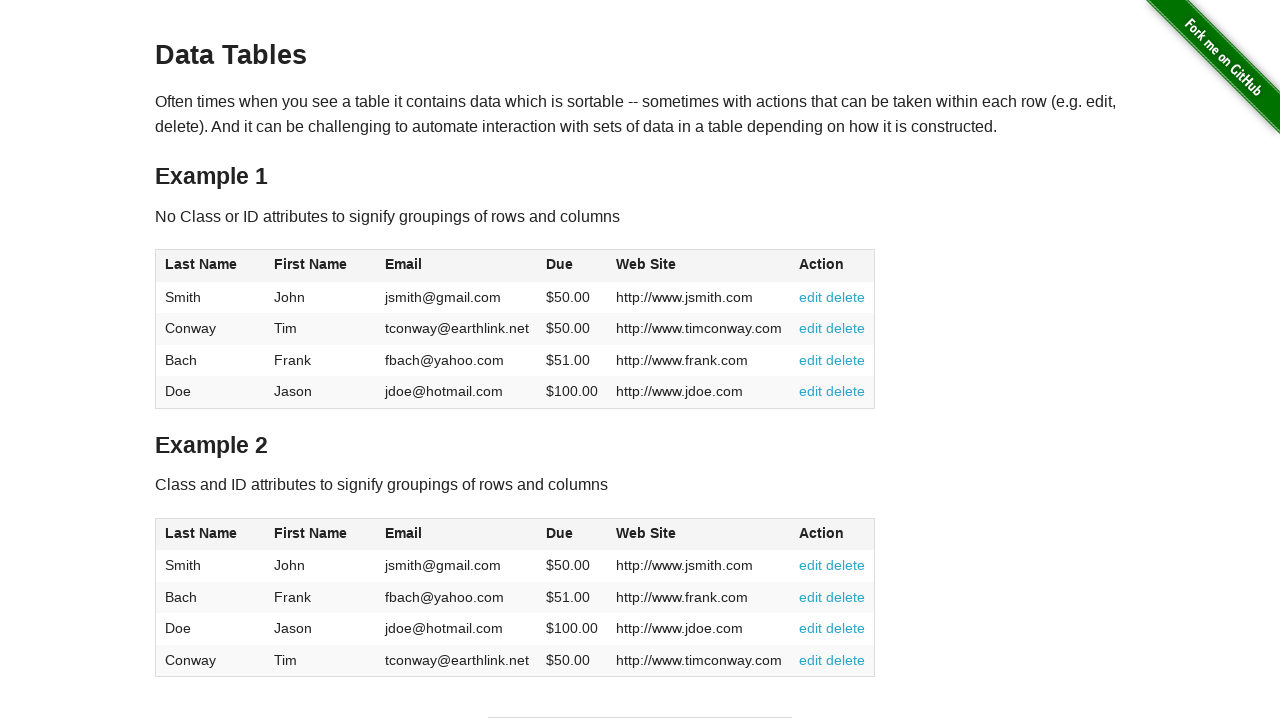

Clicked Due column header for second sort (descending) at (572, 266) on #table1 thead tr th:nth-of-type(4)
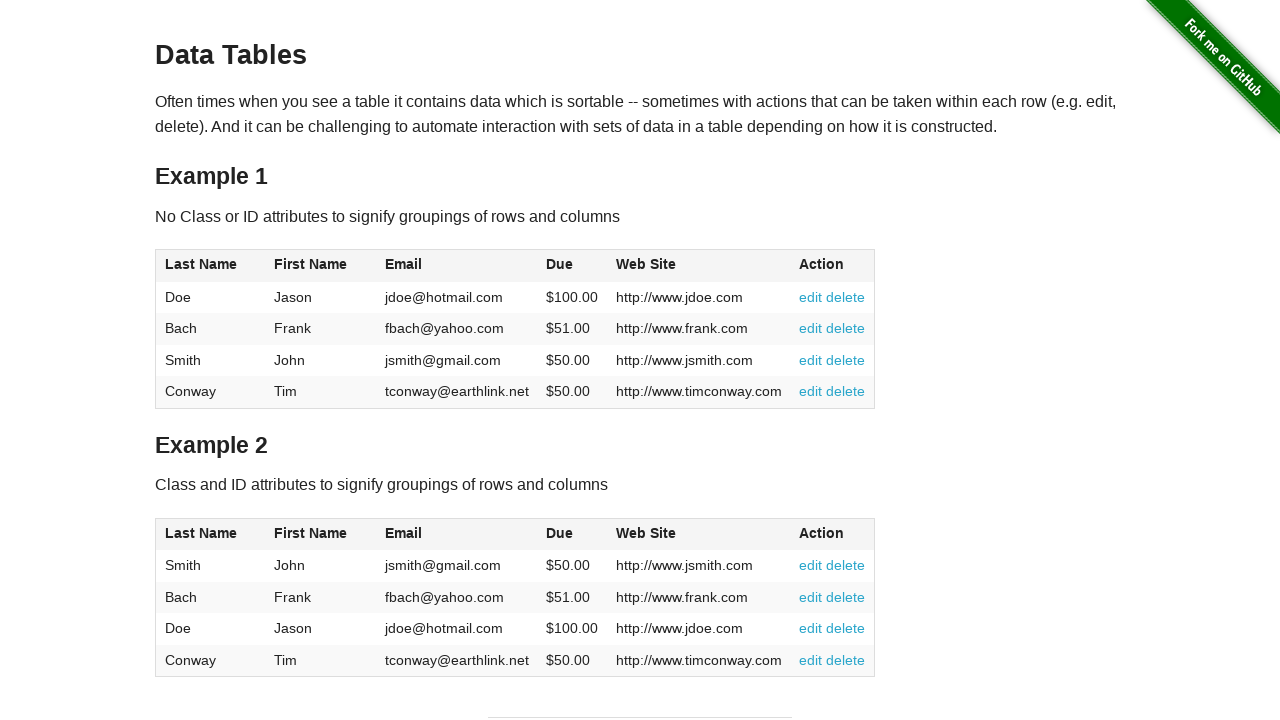

Table sorted in descending order by Due column
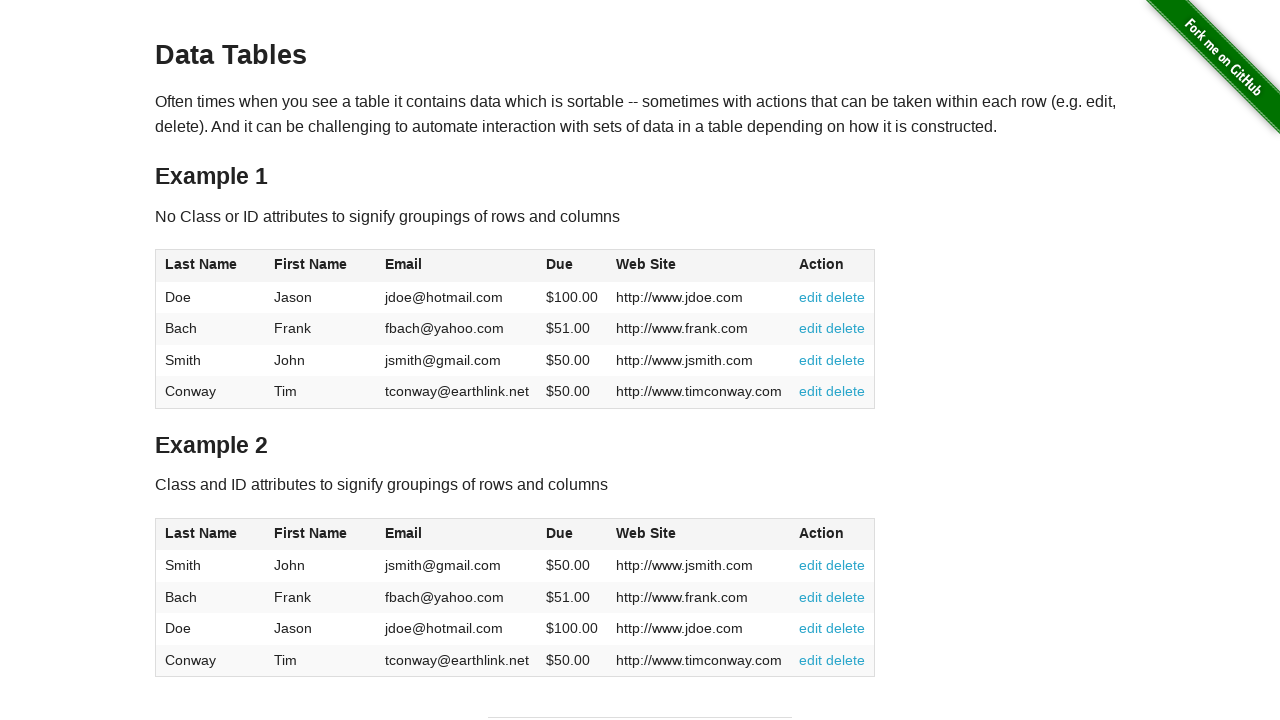

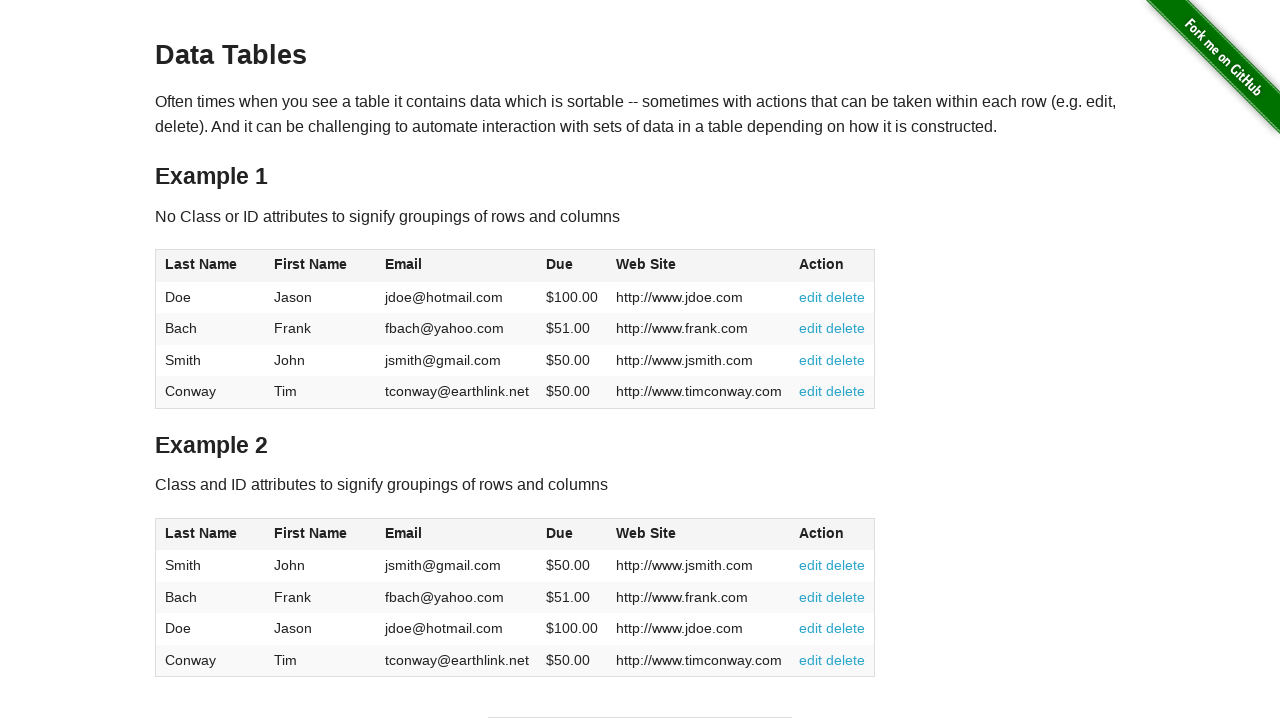